Tests that after logging in with demo credentials, the inventory page displays 6 product items

Starting URL: https://www.saucedemo.com/

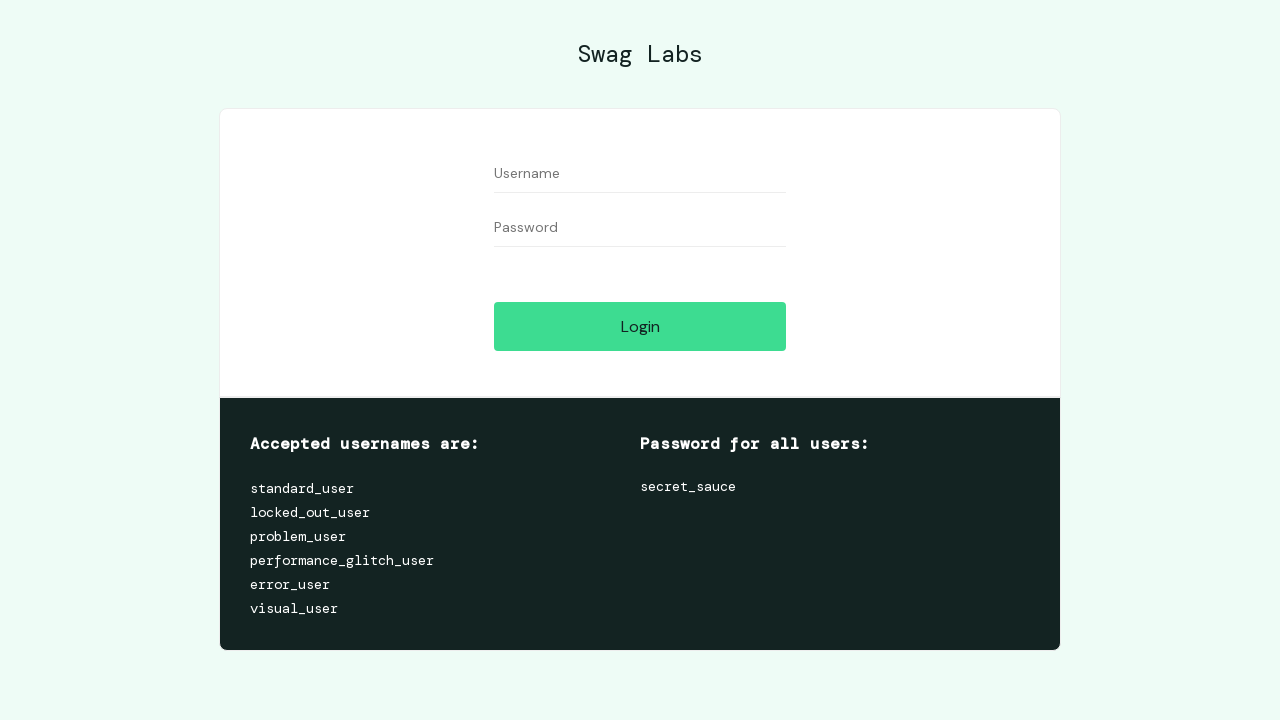

Filled username field with 'standard_user' on #user-name
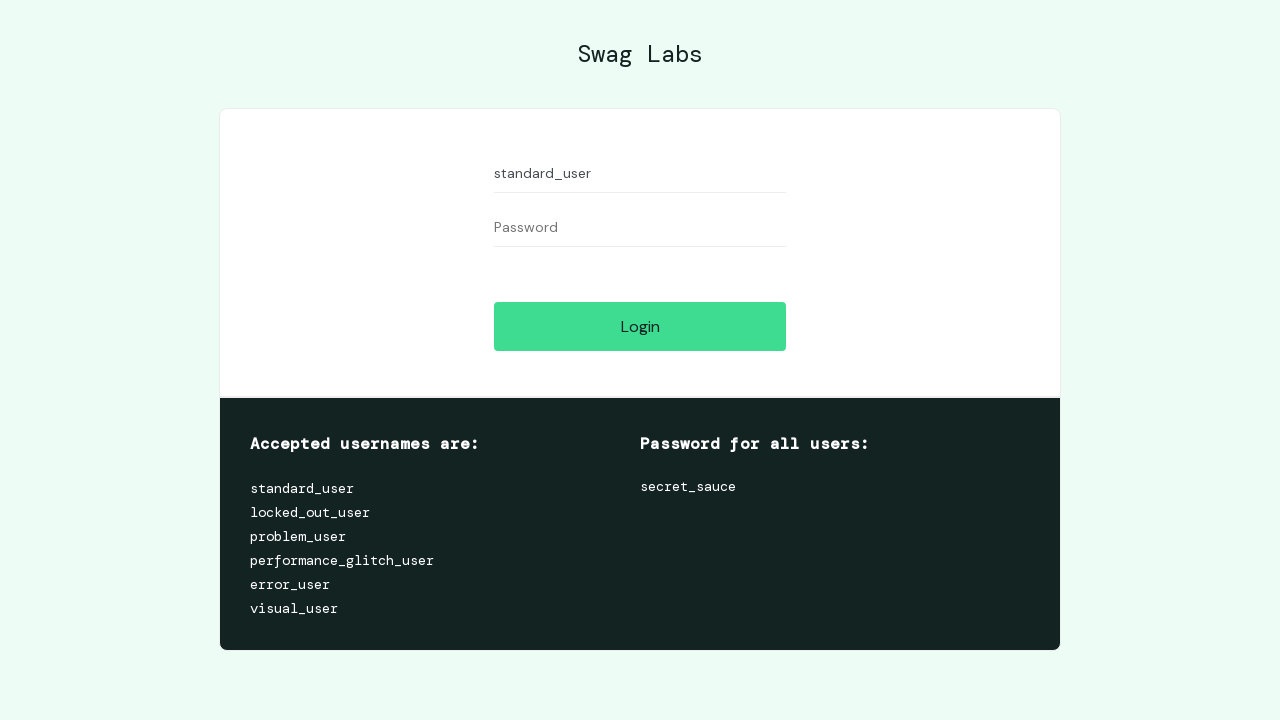

Filled password field with 'secret_sauce' on #password
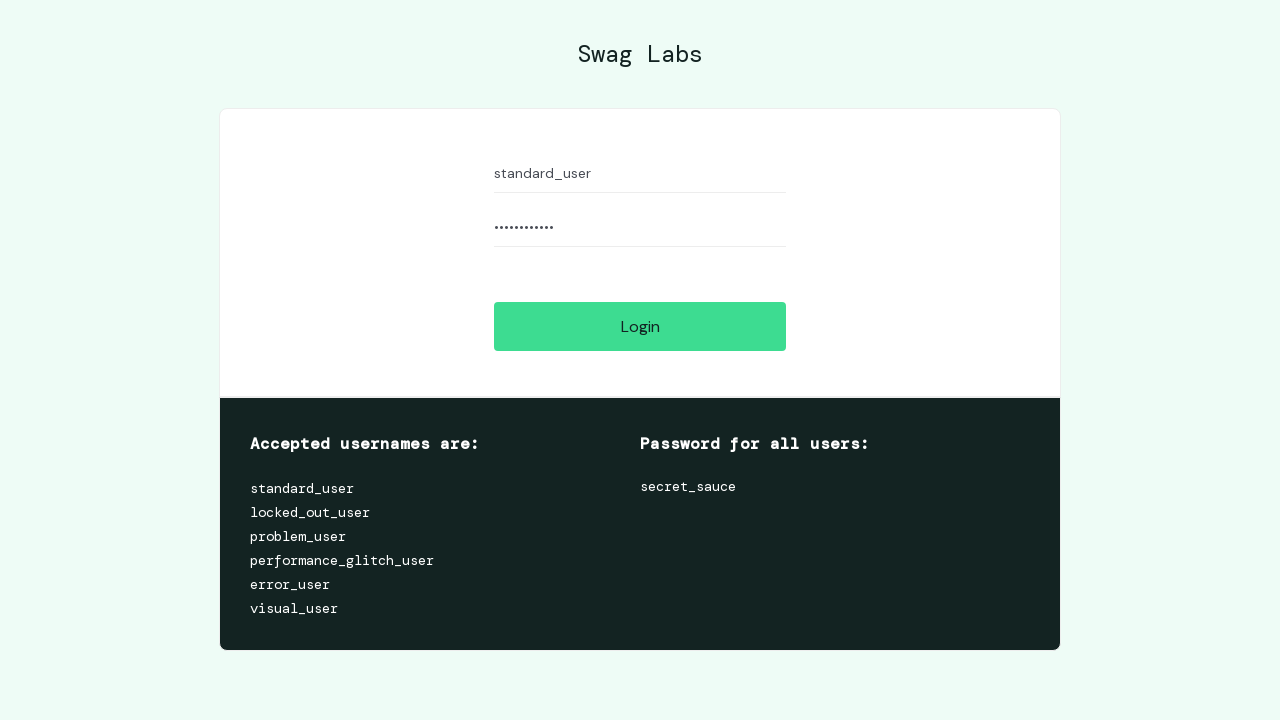

Clicked login button to submit credentials at (640, 326) on #login-button
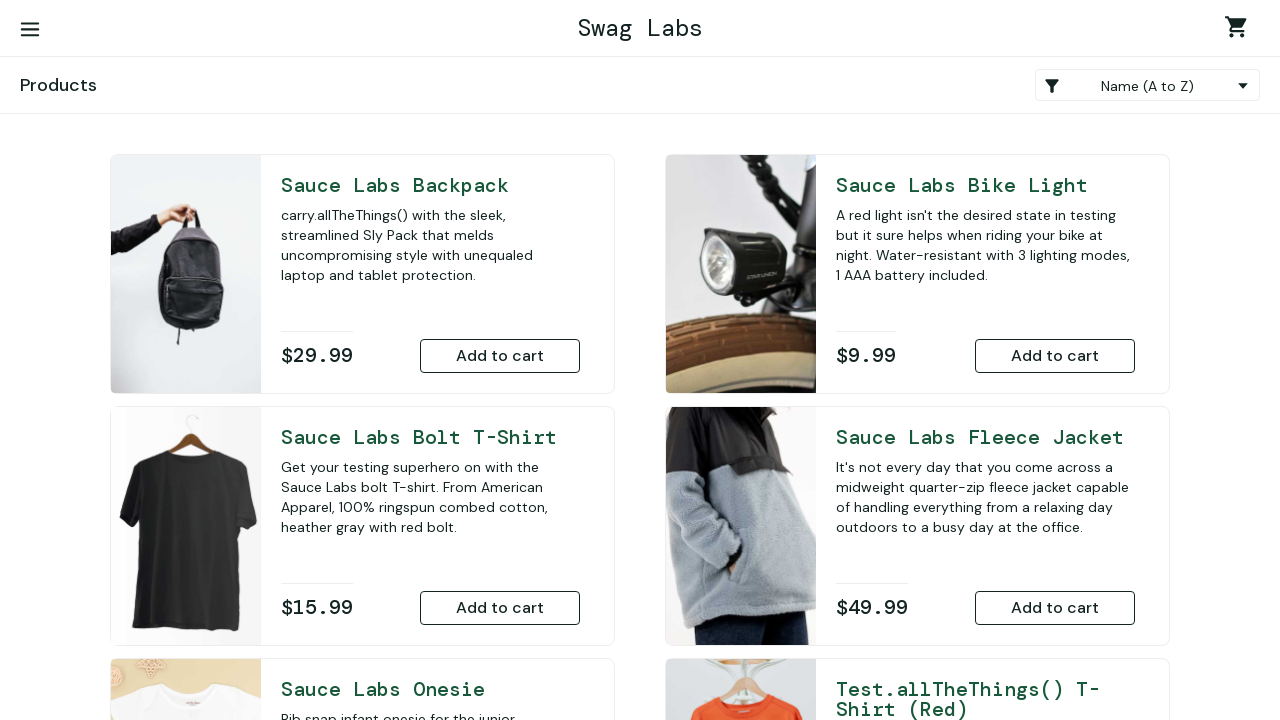

Inventory items loaded on the page
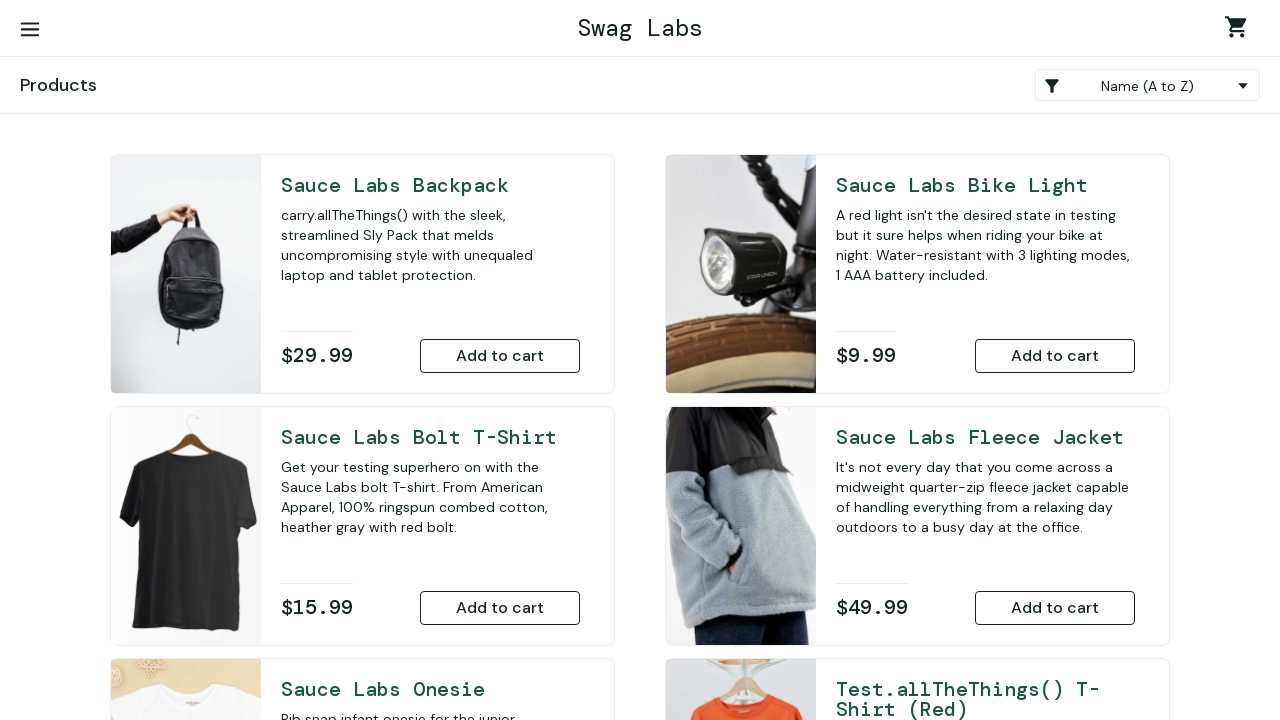

Verified that 6 product items are displayed in inventory
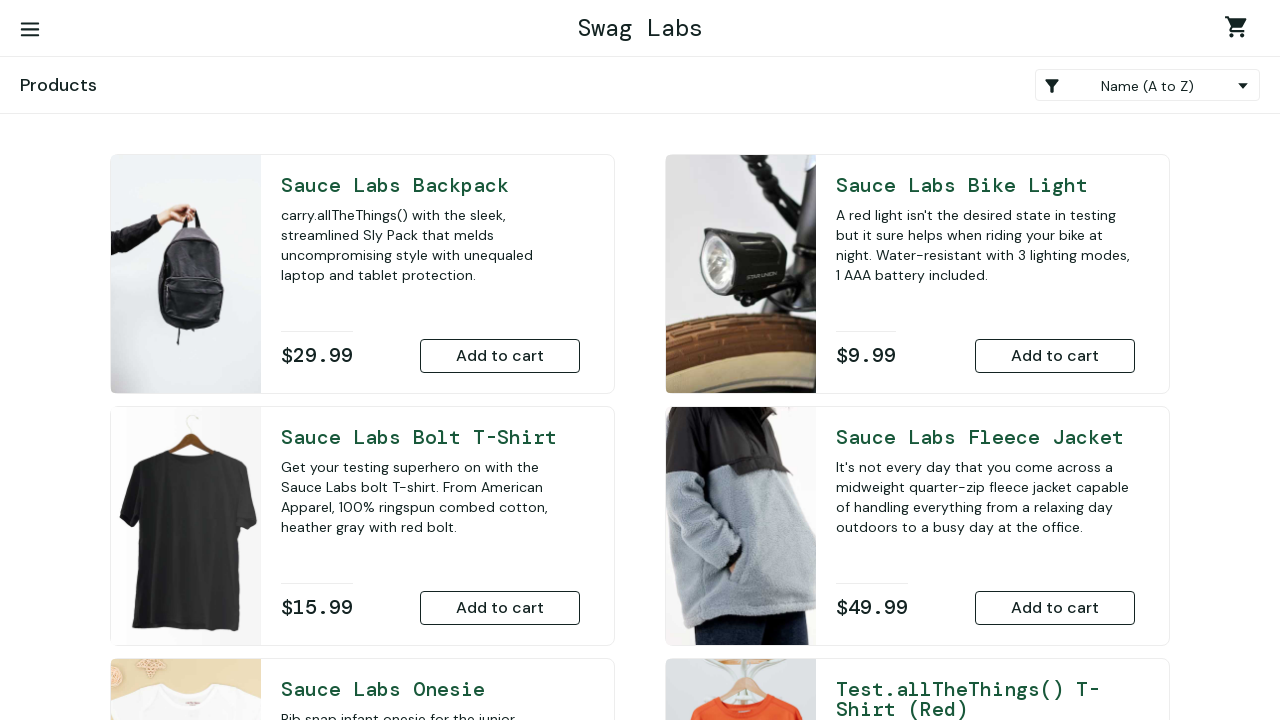

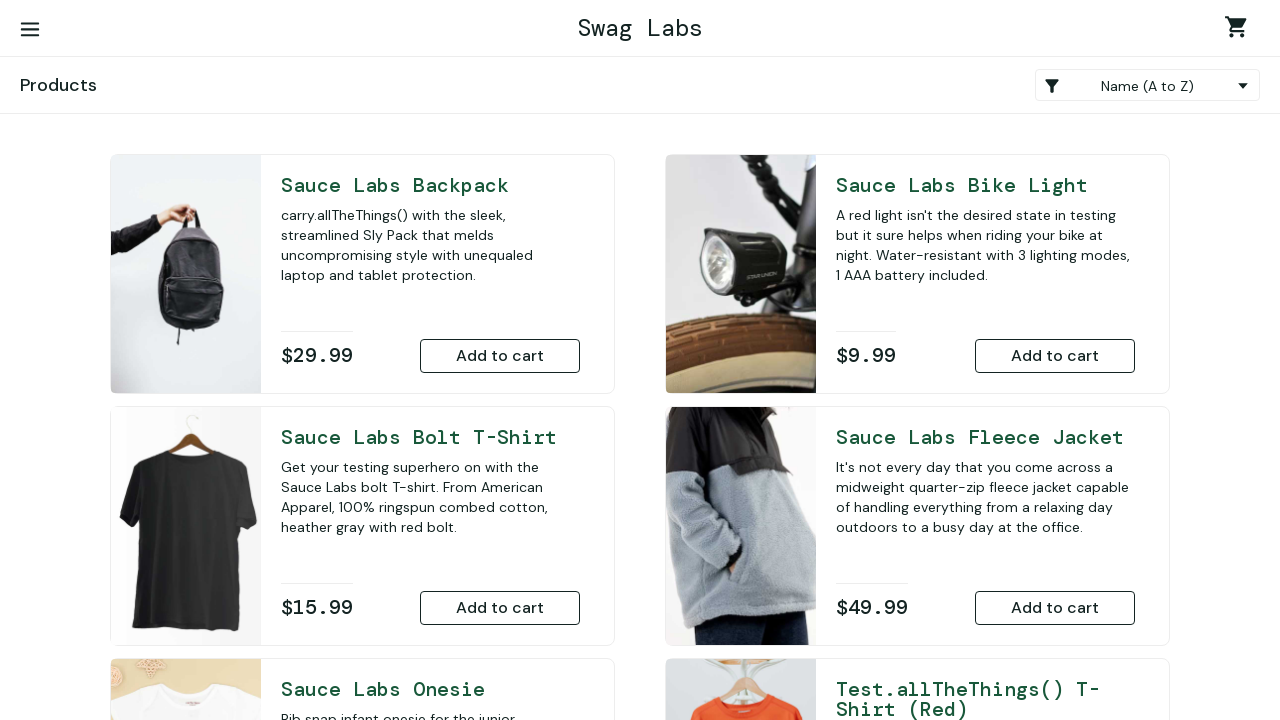